Tests window handling by clicking a link that opens a new window, switching to the new window, and verifying the content

Starting URL: https://the-internet.herokuapp.com/windows

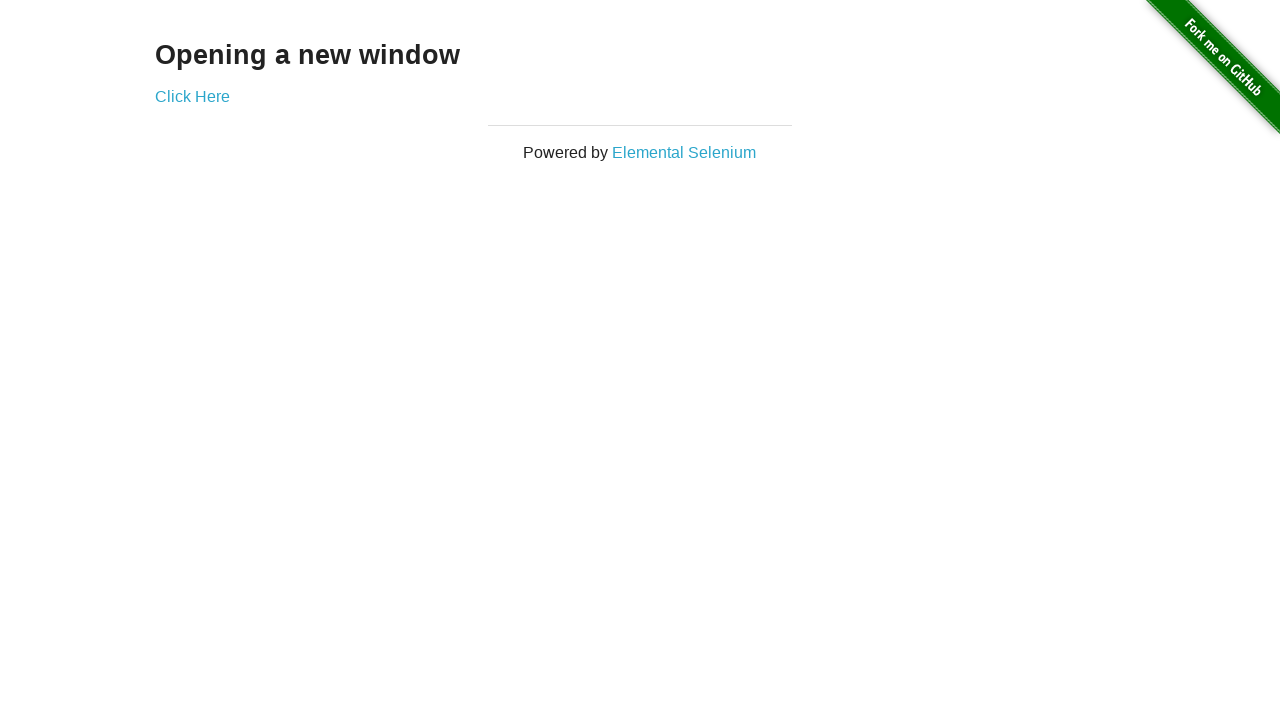

Clicked 'Click Here' link to open new window at (192, 96) on text=Click Here
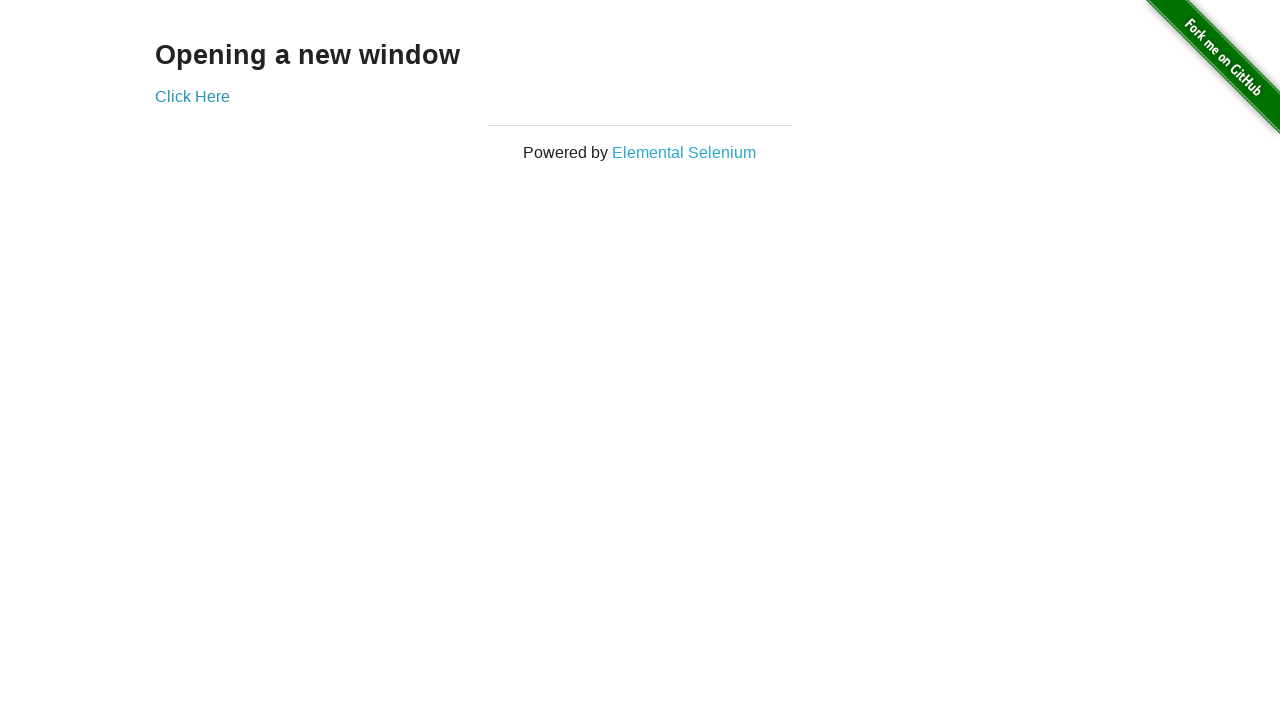

Captured new window/page object
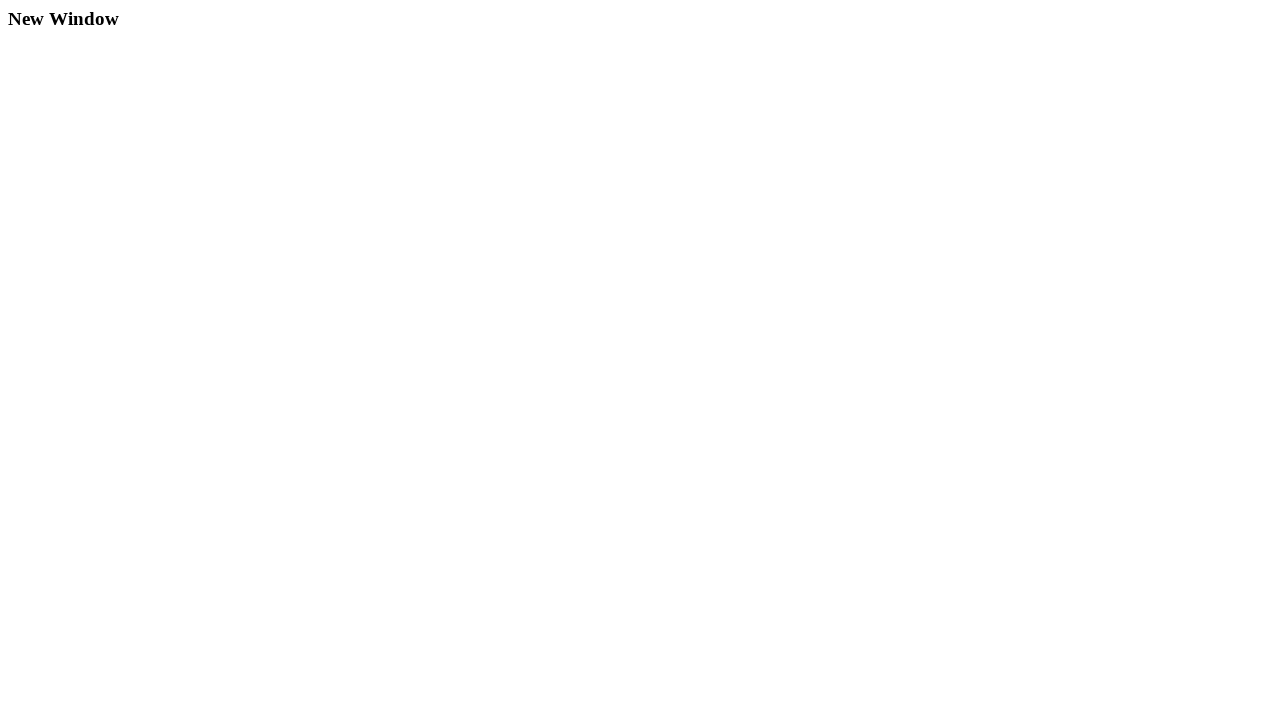

New window finished loading
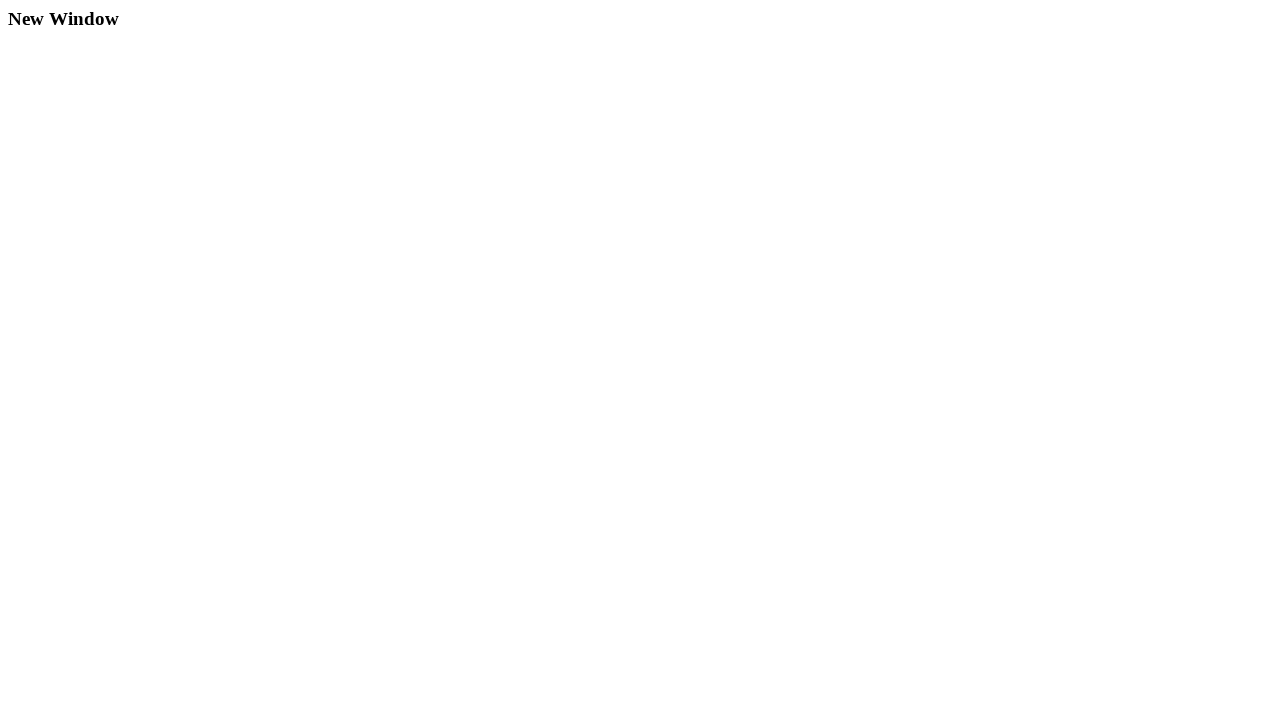

Verified h3 element is present in new window
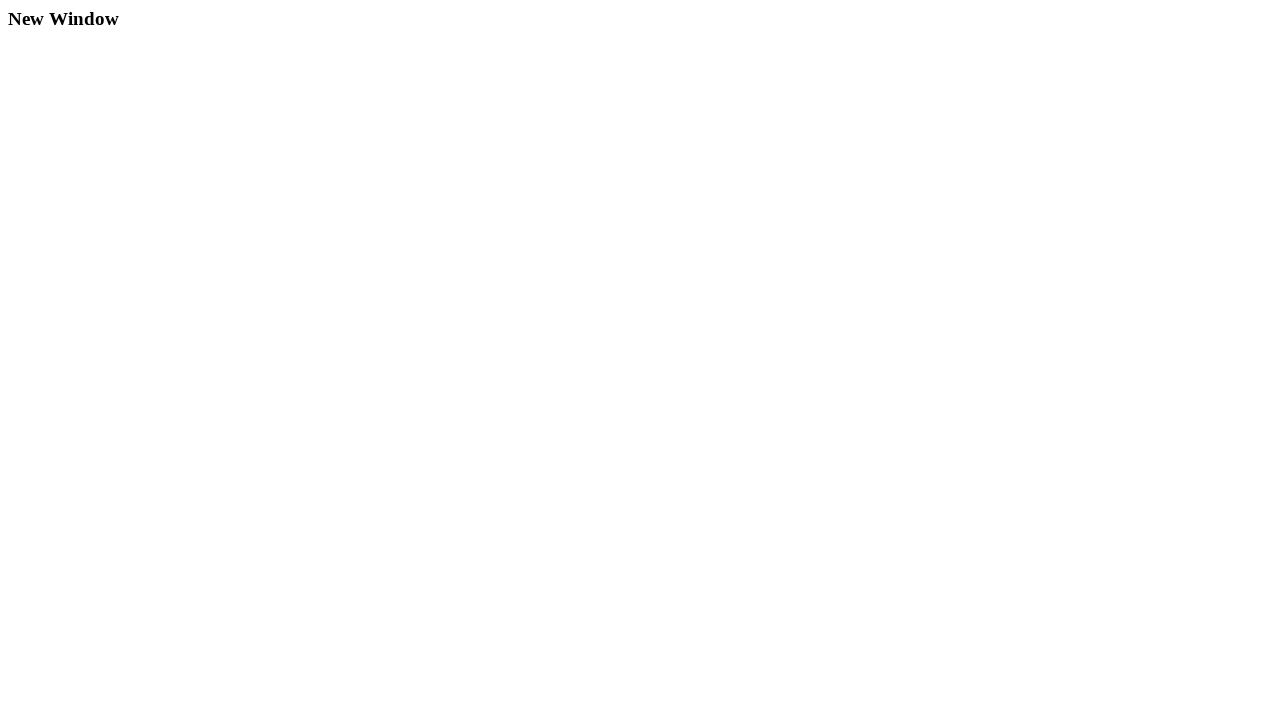

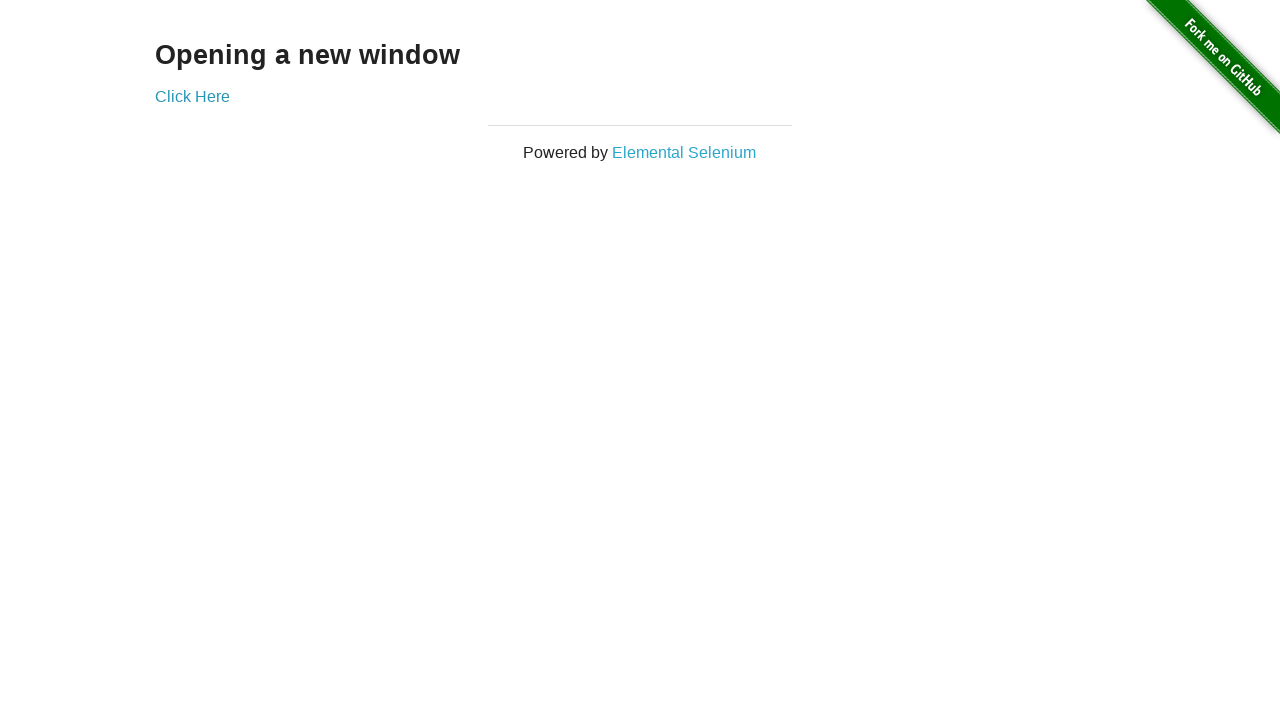